Tests single selection dropdown functionality by selecting options using different methods (index, visible text, and value)

Starting URL: https://www.hyrtutorials.com/p/html-dropdown-elements-practice.html

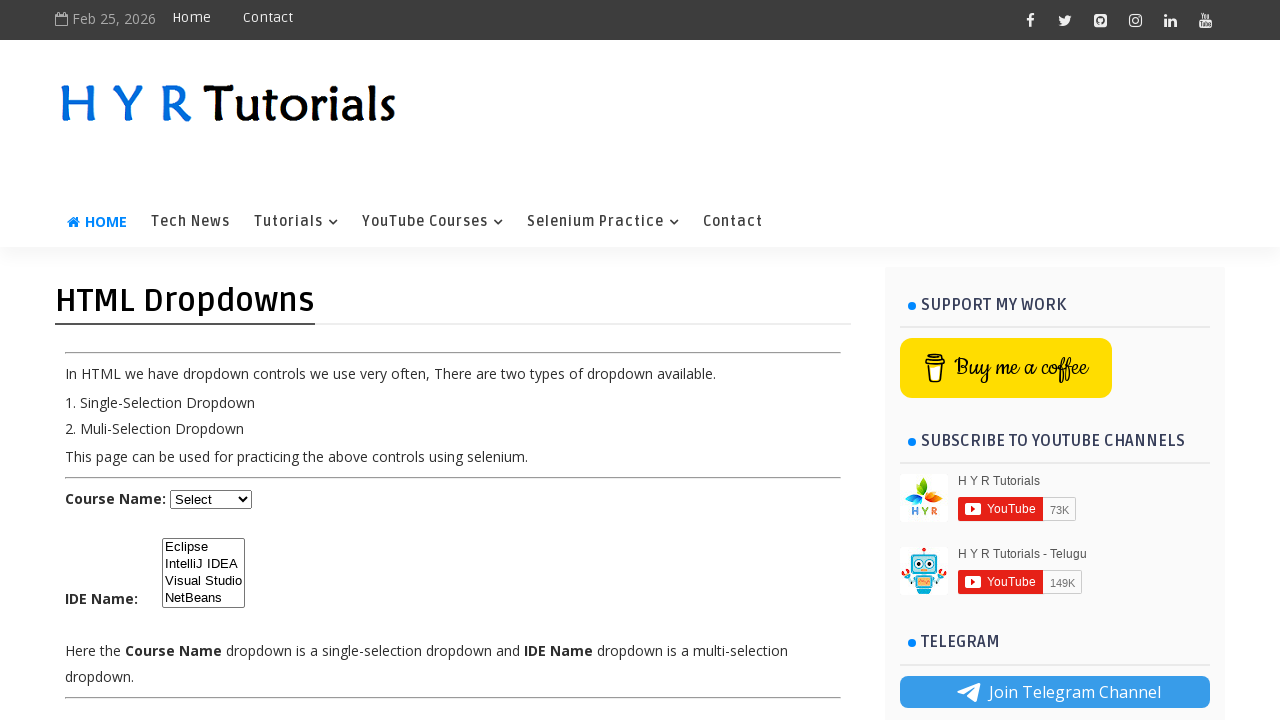

Located the course dropdown element
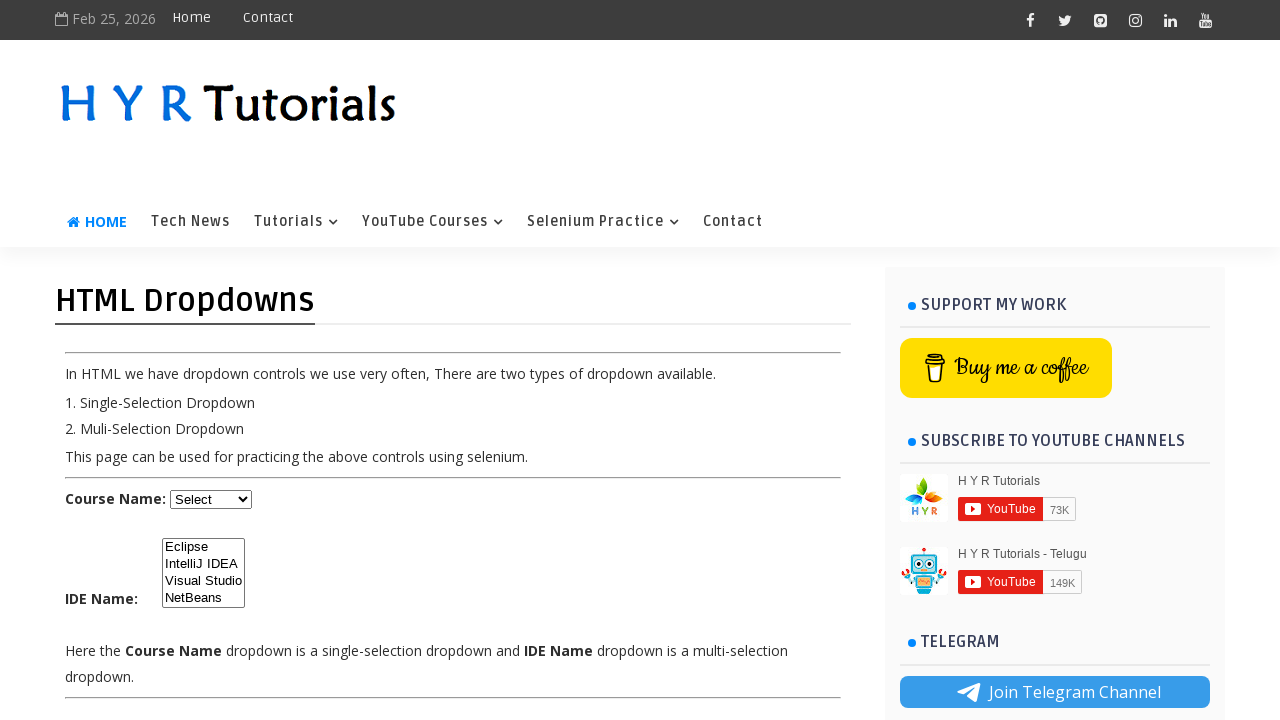

Selected dropdown option by index (second option) on #course
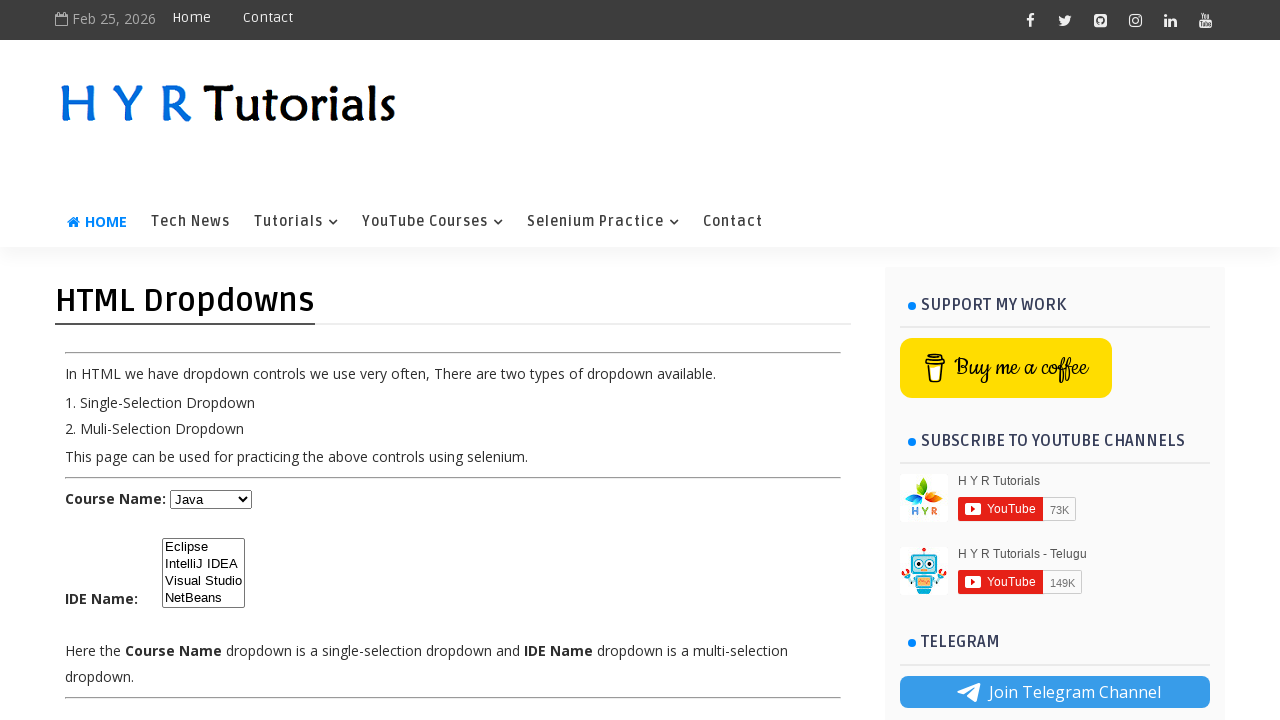

Waited 1 second to observe the selection
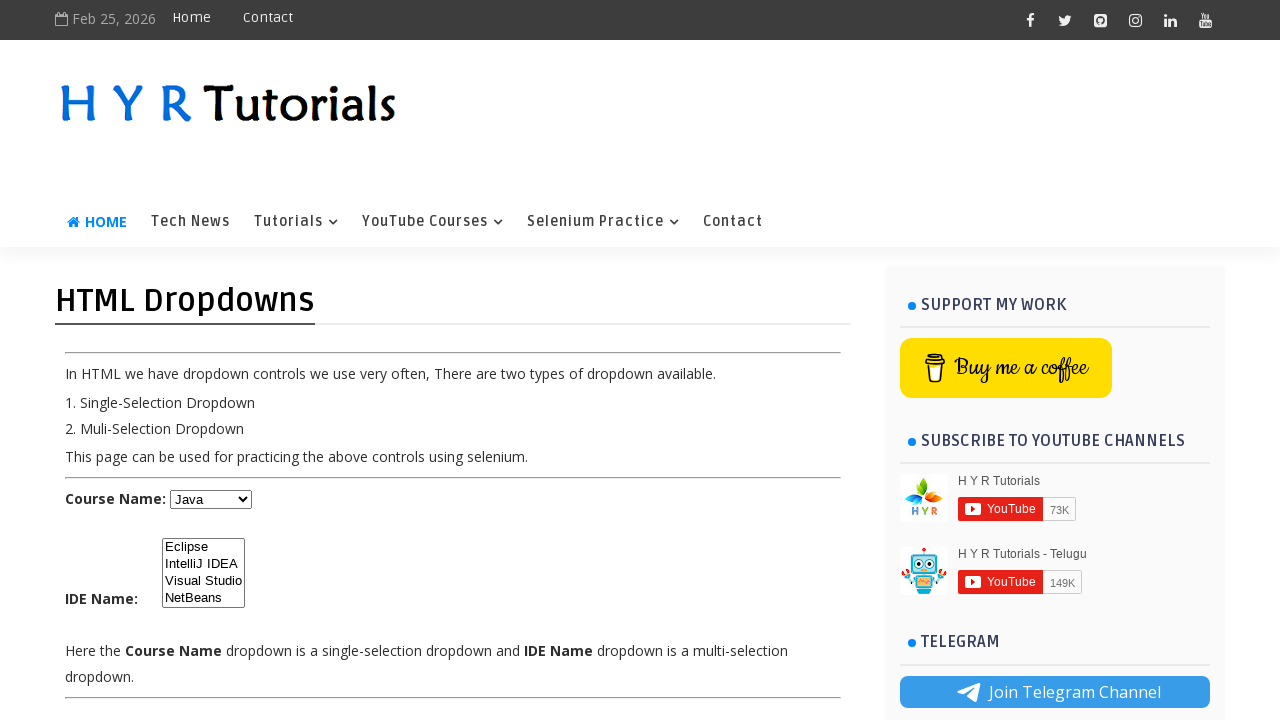

Selected 'Java' option by visible text on #course
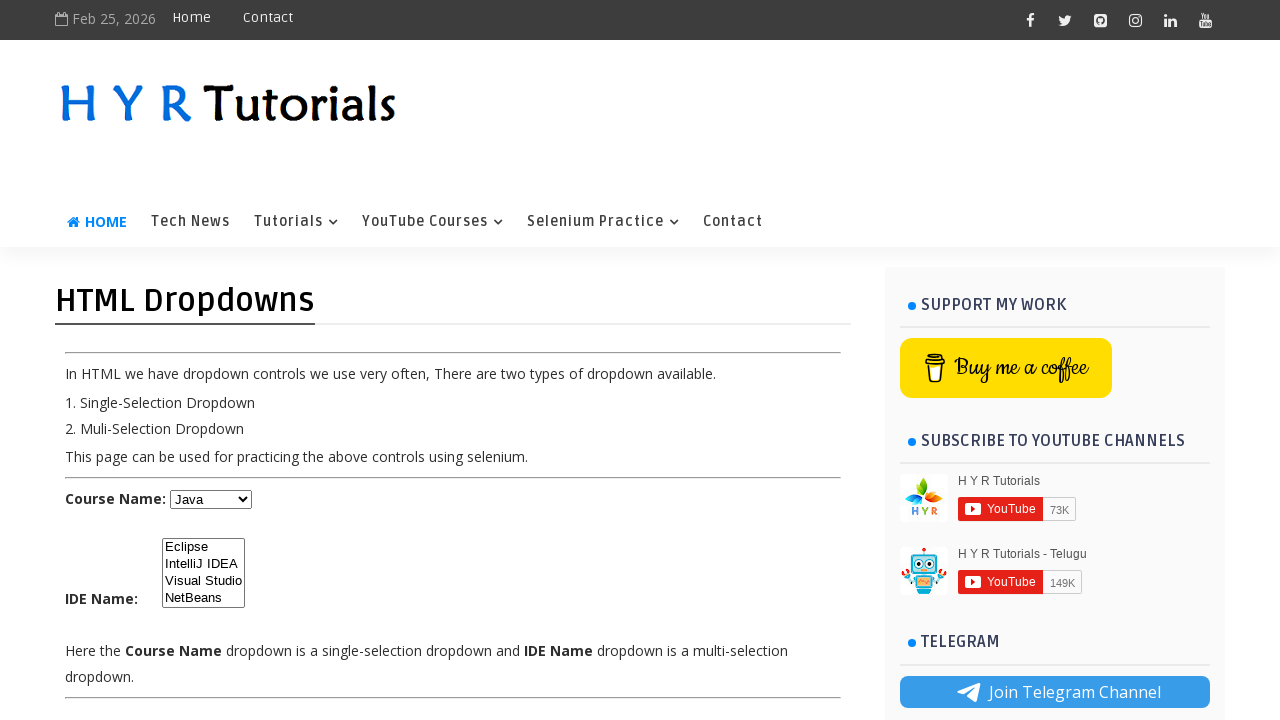

Waited 1 second to observe the selection
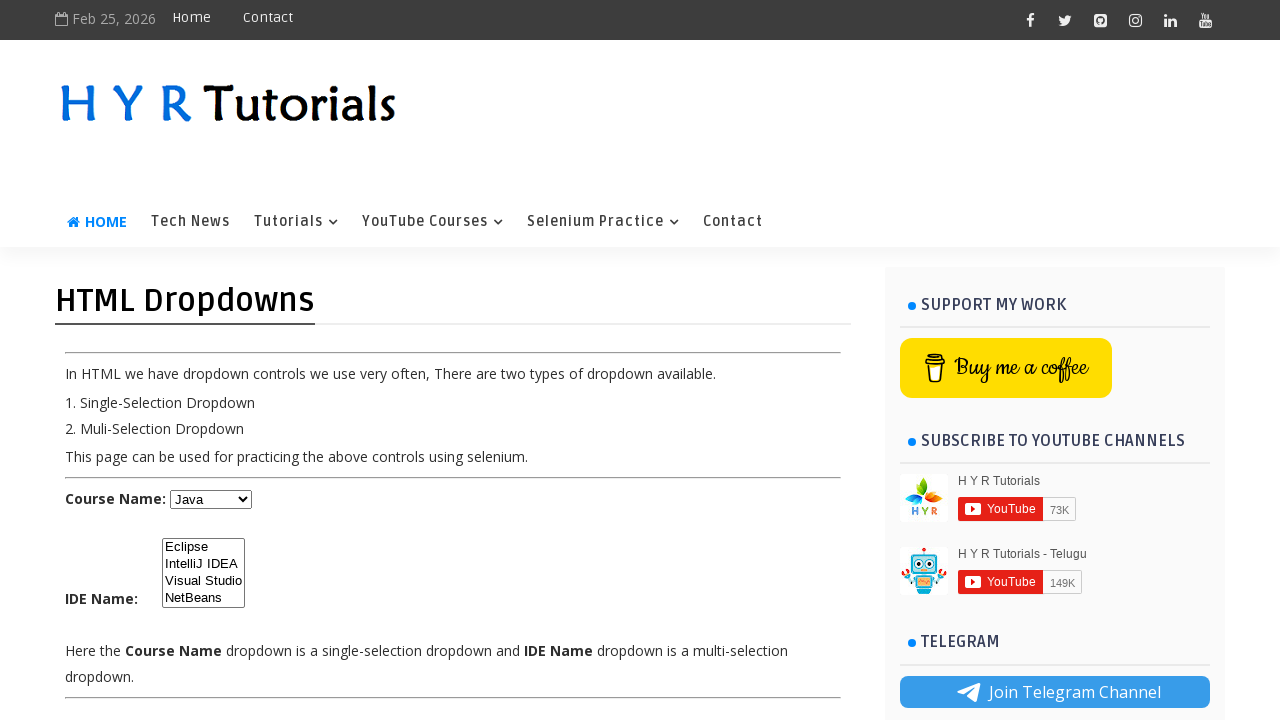

Selected option by value 'python' on #course
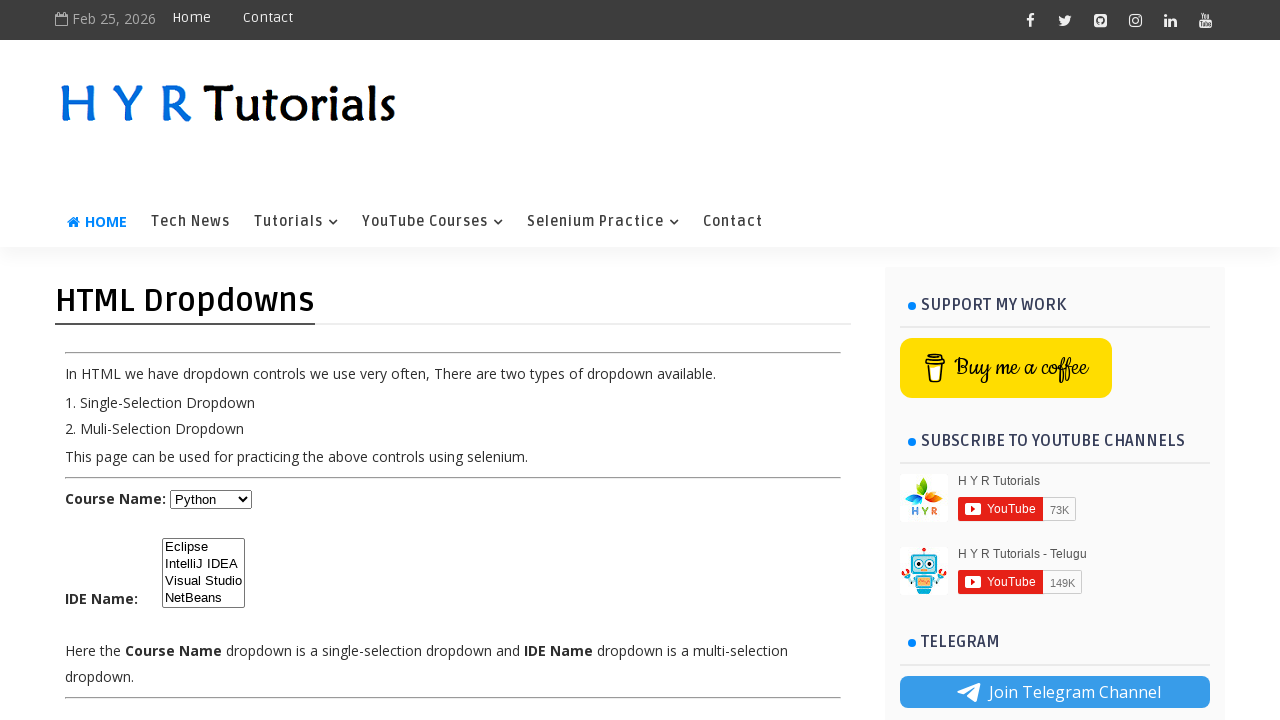

Retrieved selected dropdown value: python
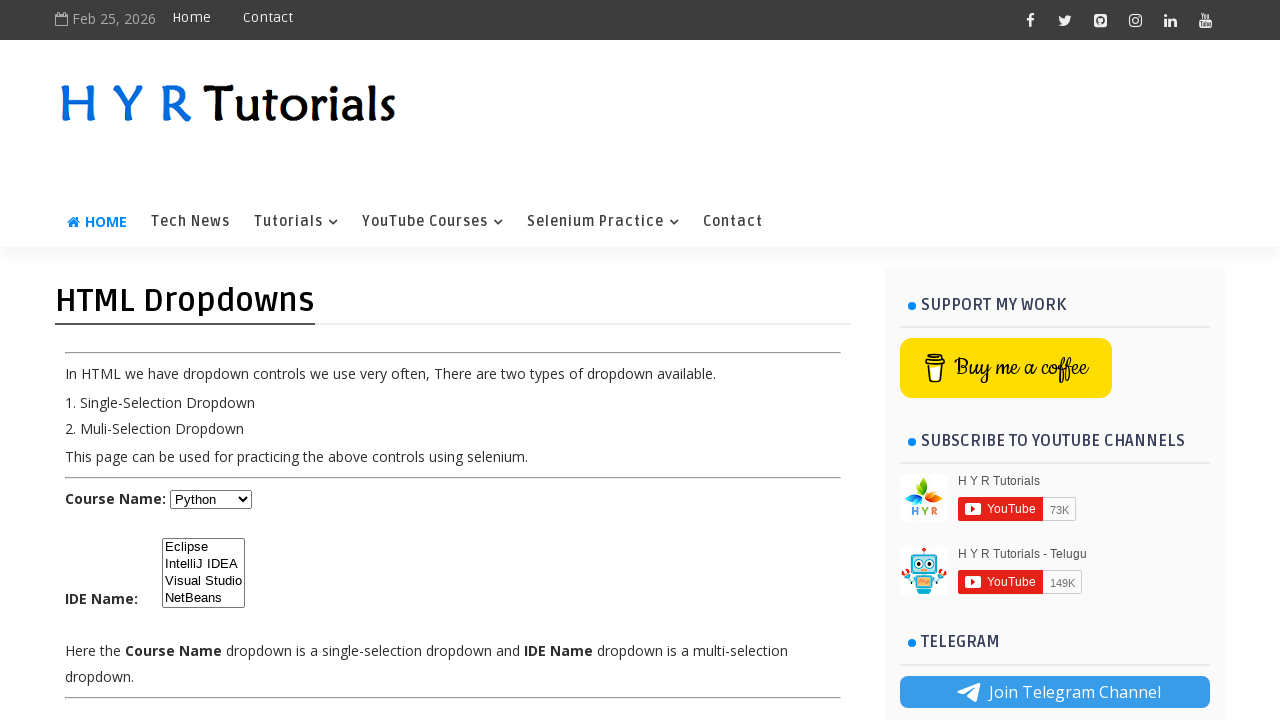

Printed selected value to console
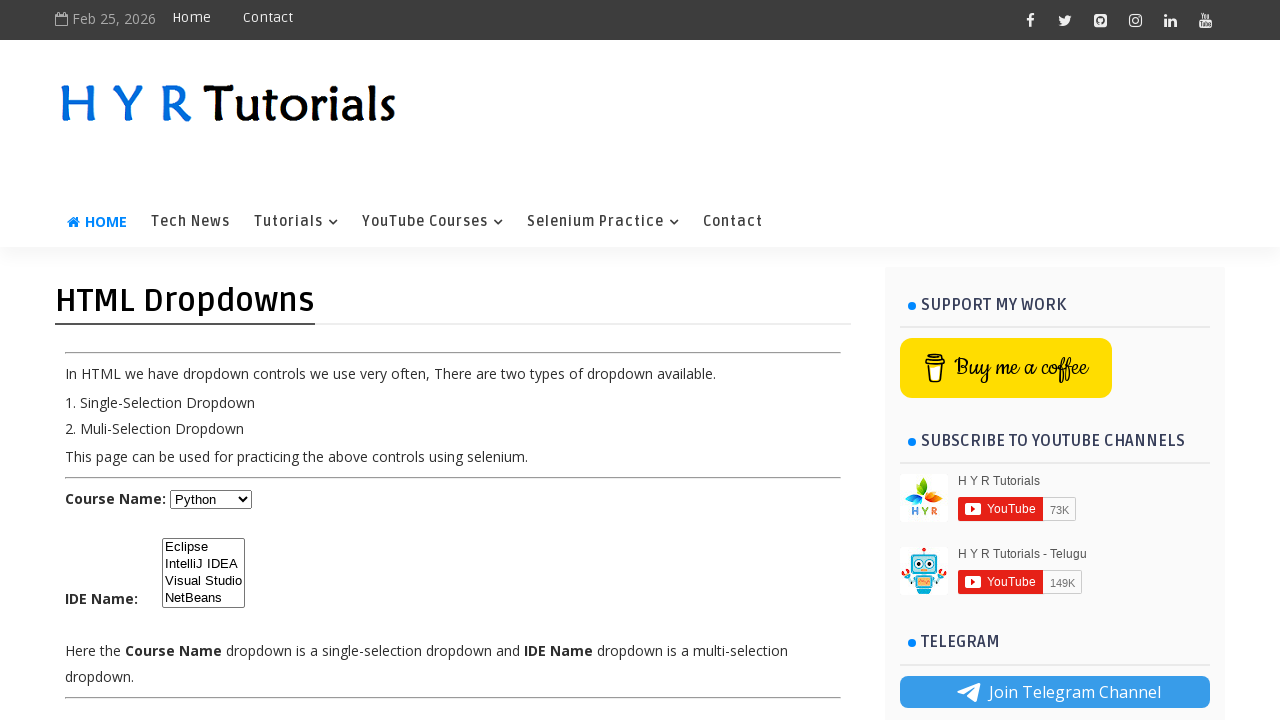

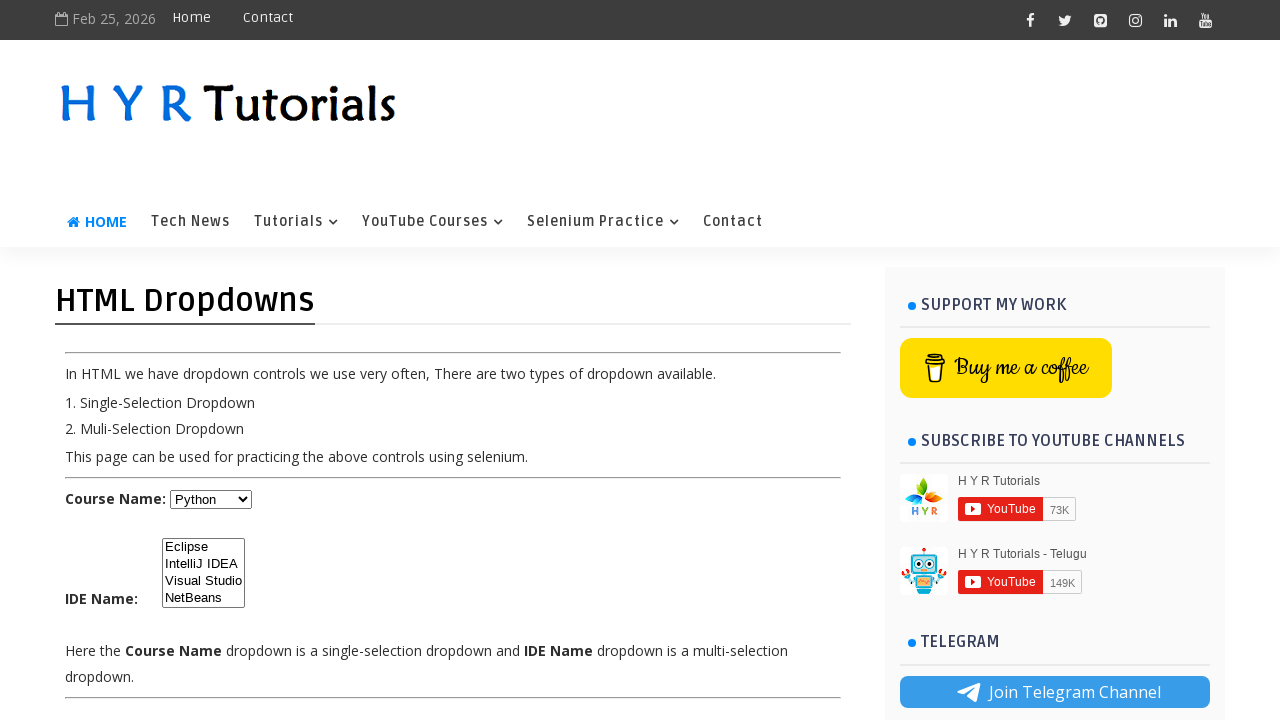